Tests checkbox functionality by clicking checkboxes and ensuring unselected checkboxes are selected

Starting URL: http://the-internet.herokuapp.com/checkboxes

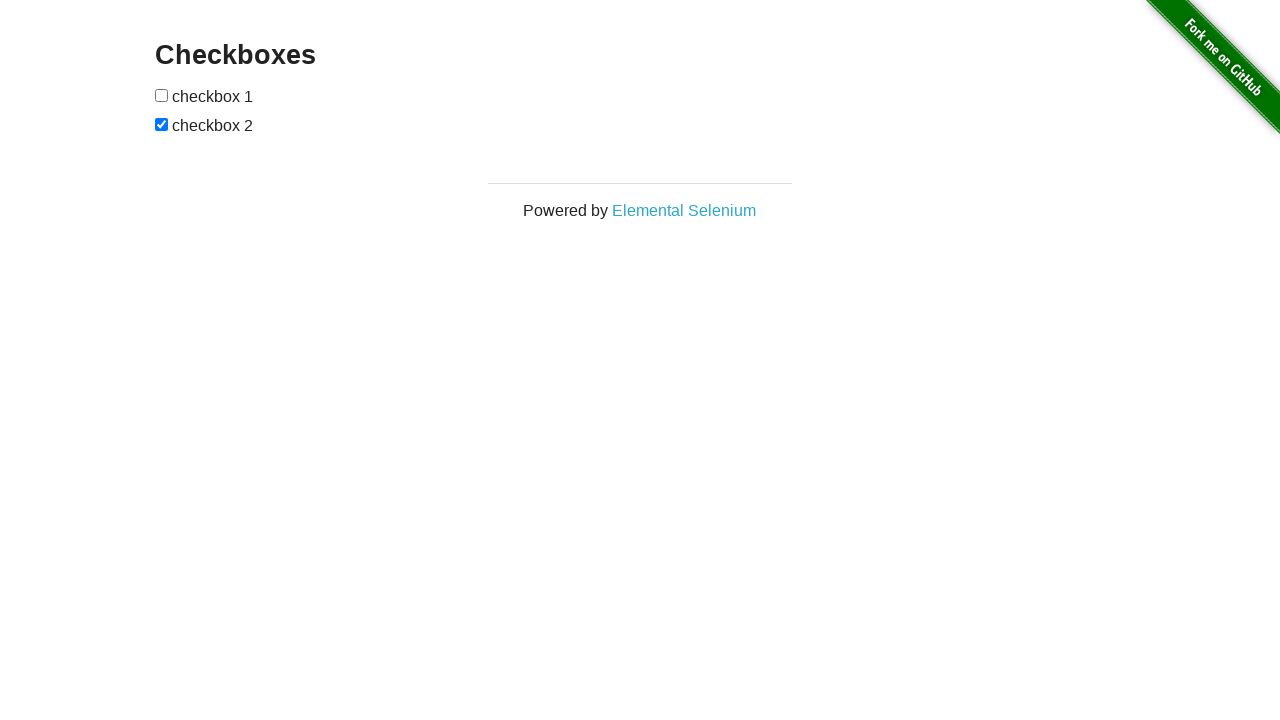

Navigated to checkbox testing page
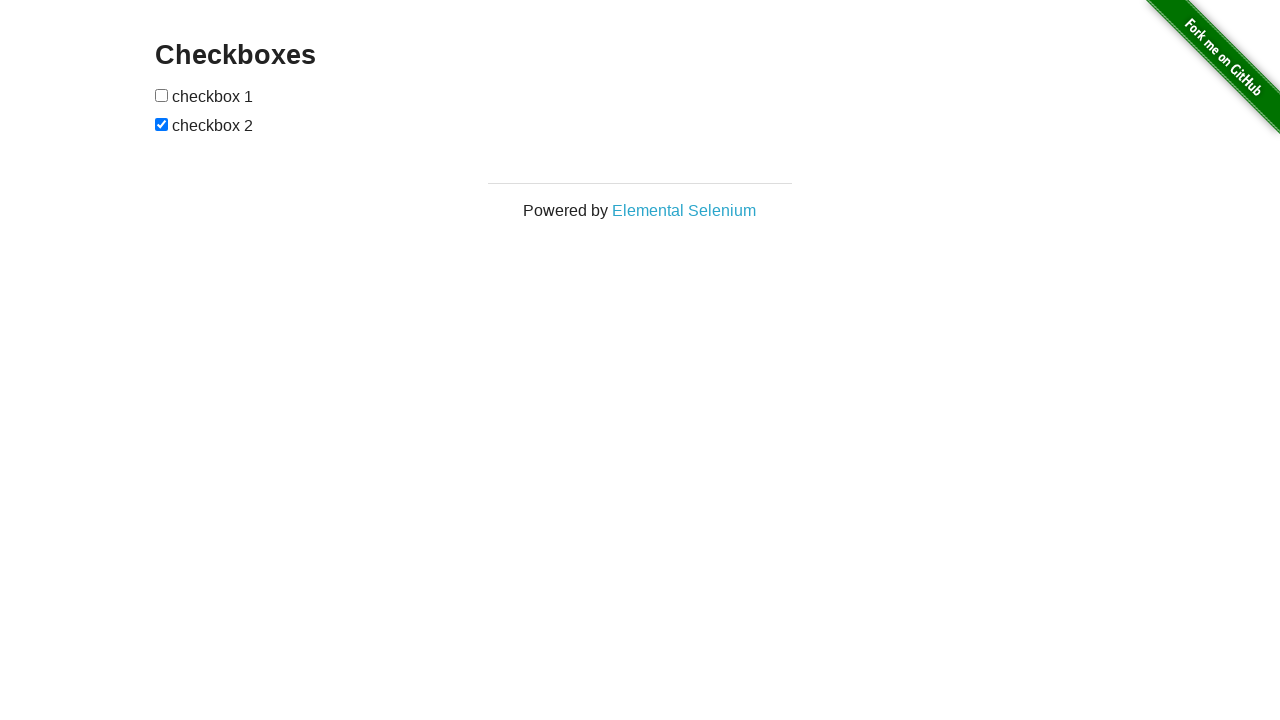

Located all checkboxes on the page
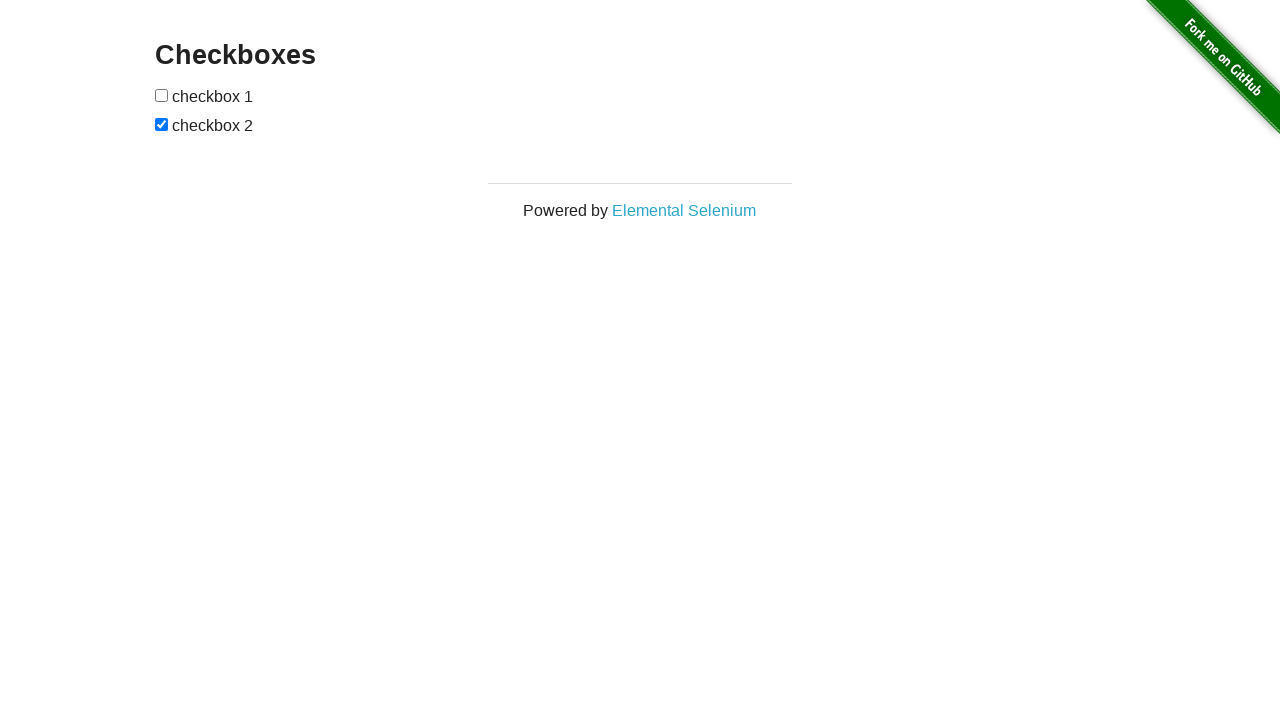

Clicked the first checkbox at (162, 95) on (//input[@type='checkbox'])[1]
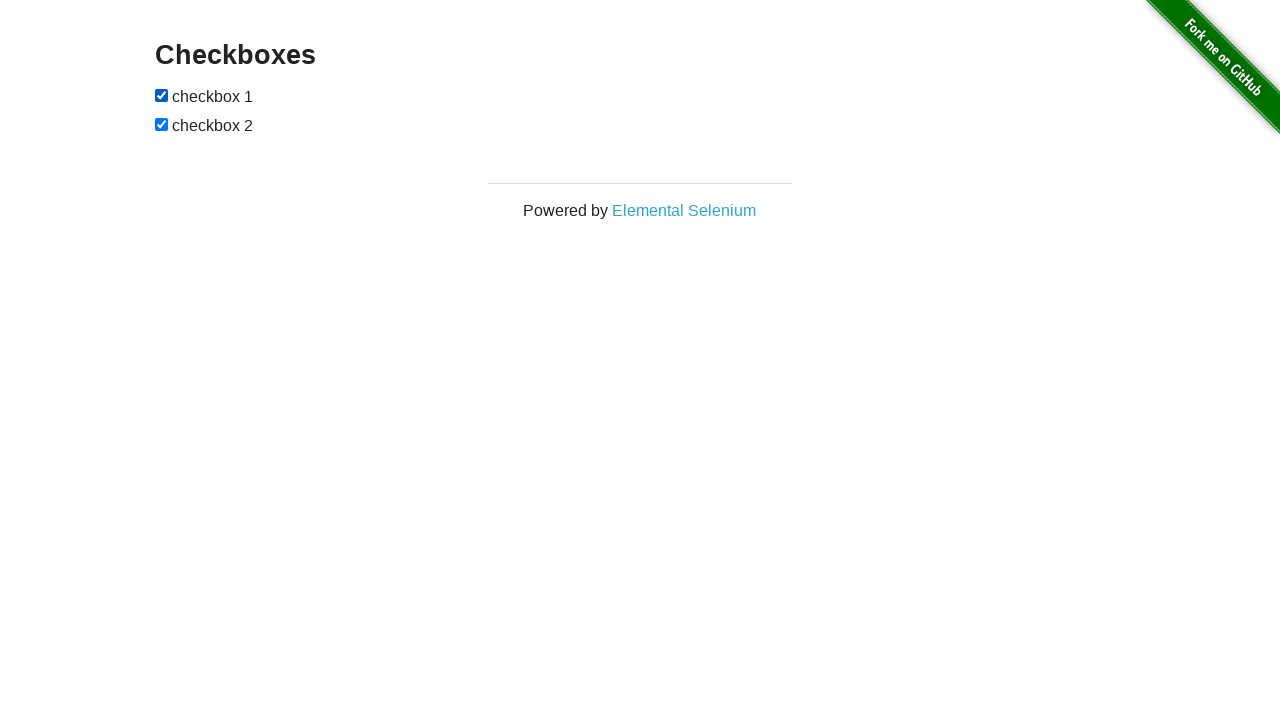

Retrieved checkbox count: 2 checkboxes found
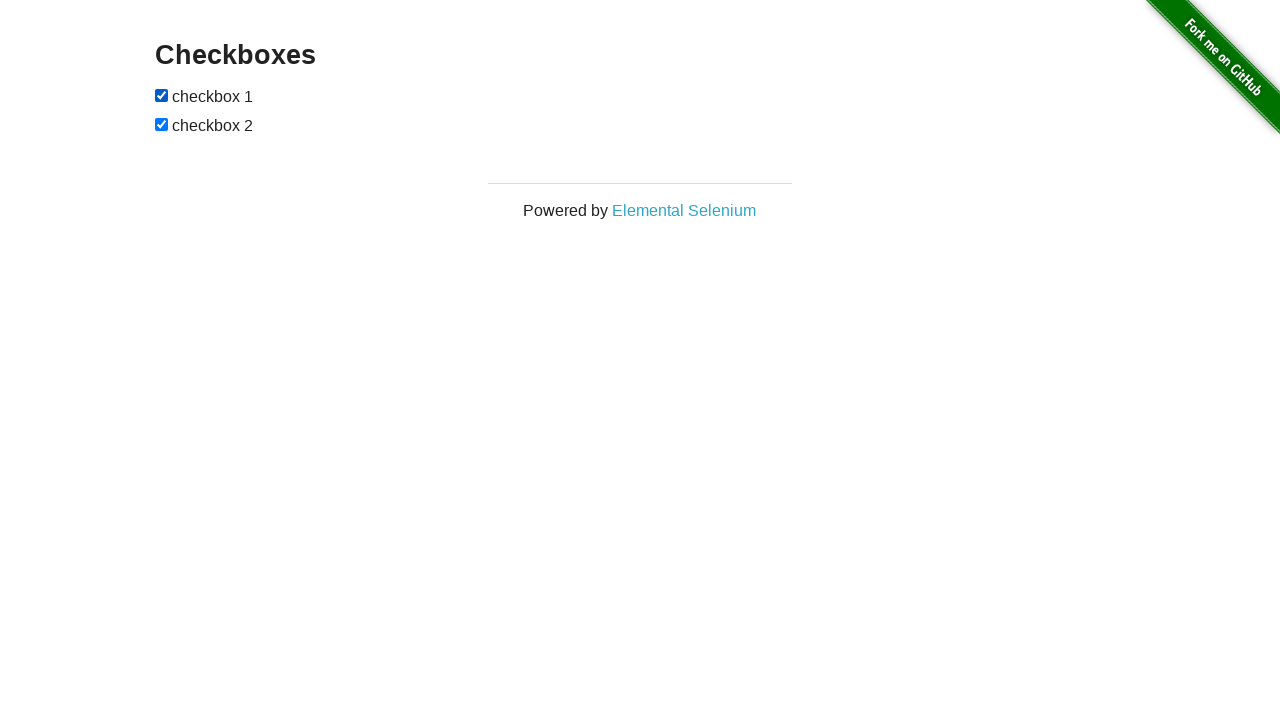

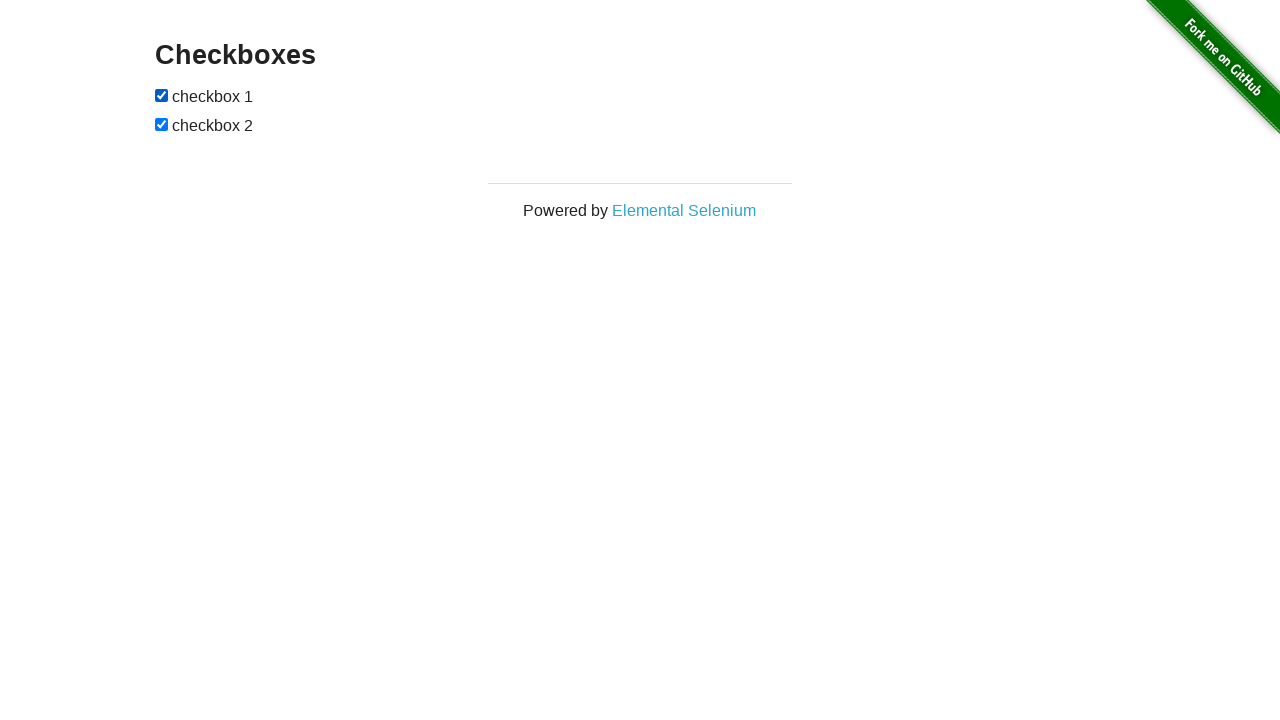